Tests navigation to the Elements section by clicking on the Elements card from the homepage

Starting URL: https://demoqa.com/

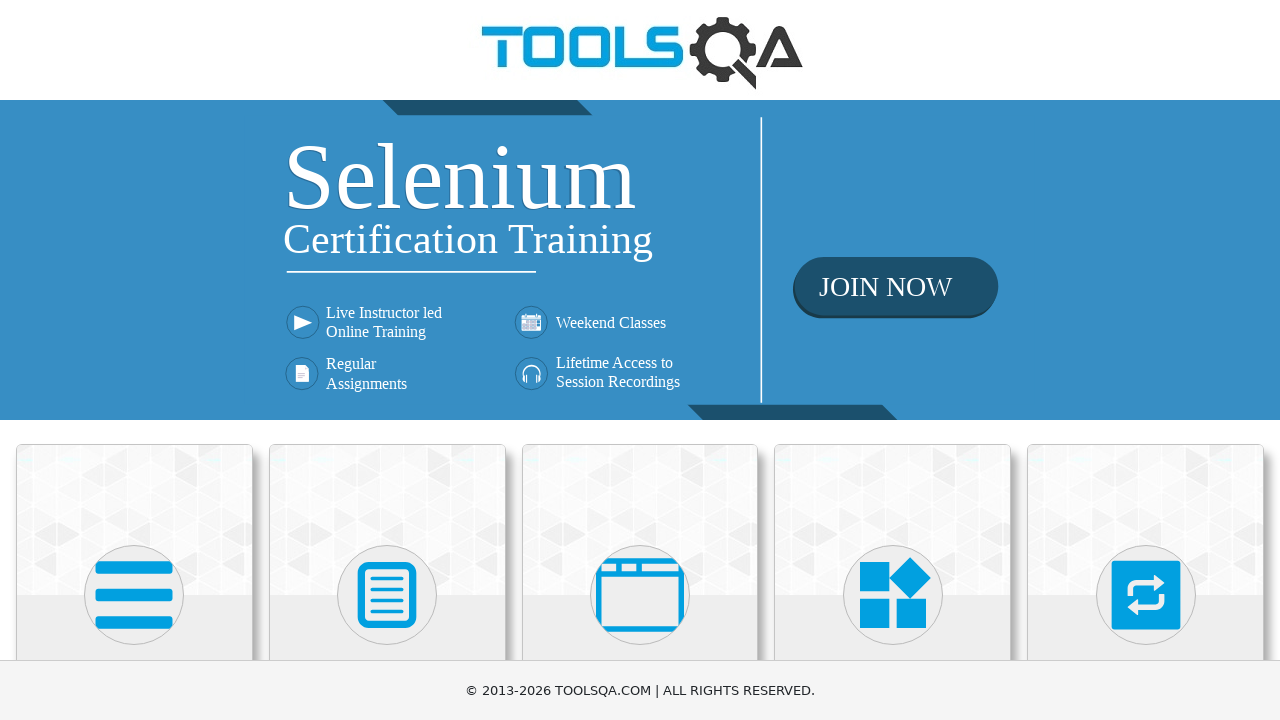

Waited for cards to load on homepage
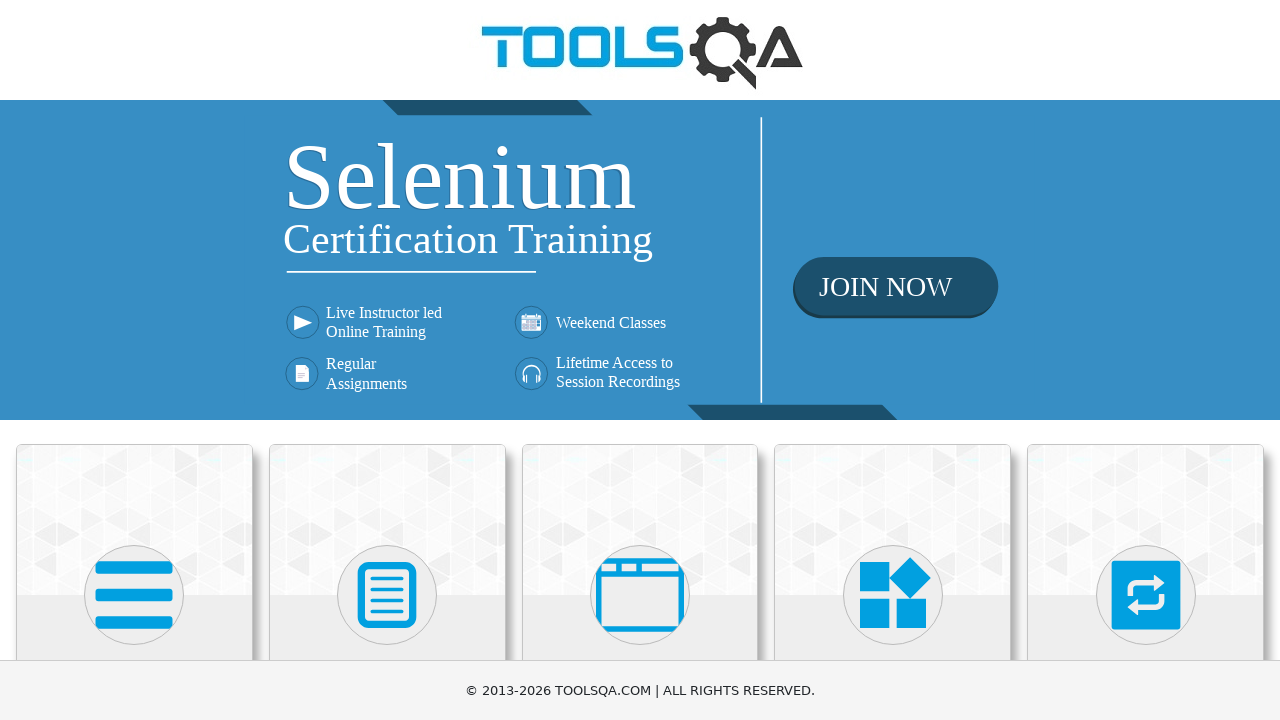

Located all card elements on homepage
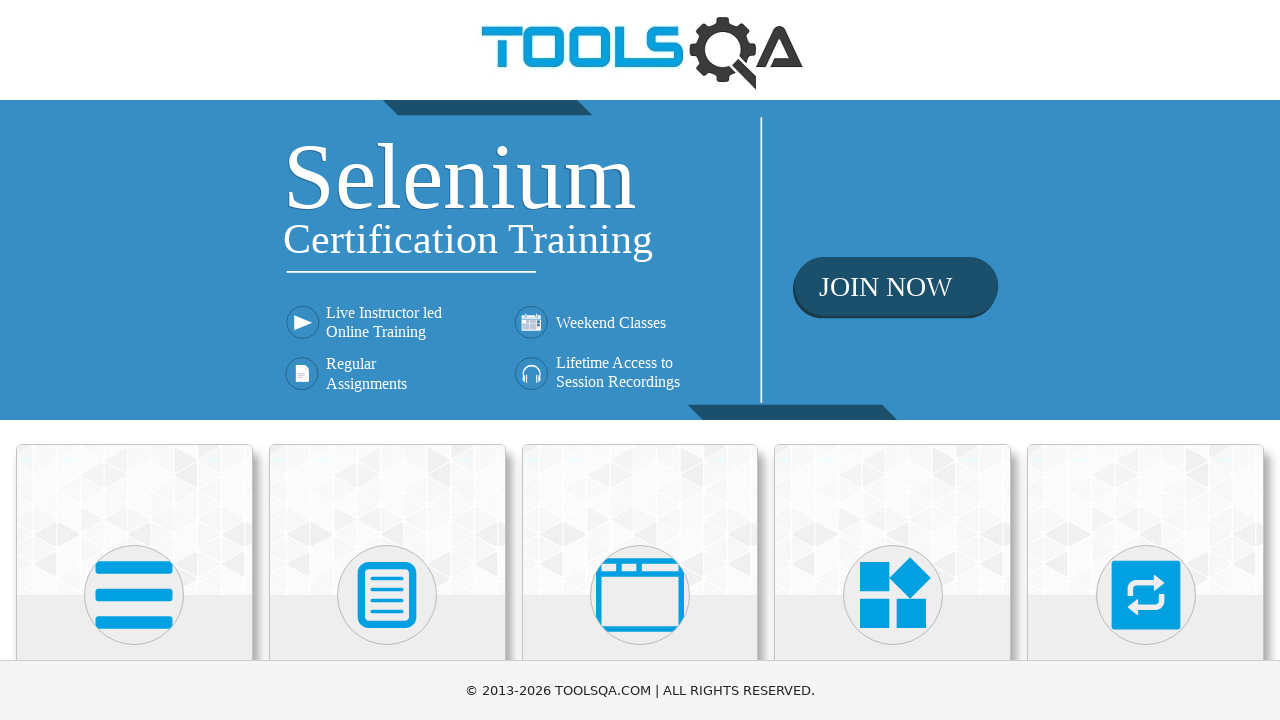

Clicked on Elements card at (134, 360) on .card-body >> nth=0
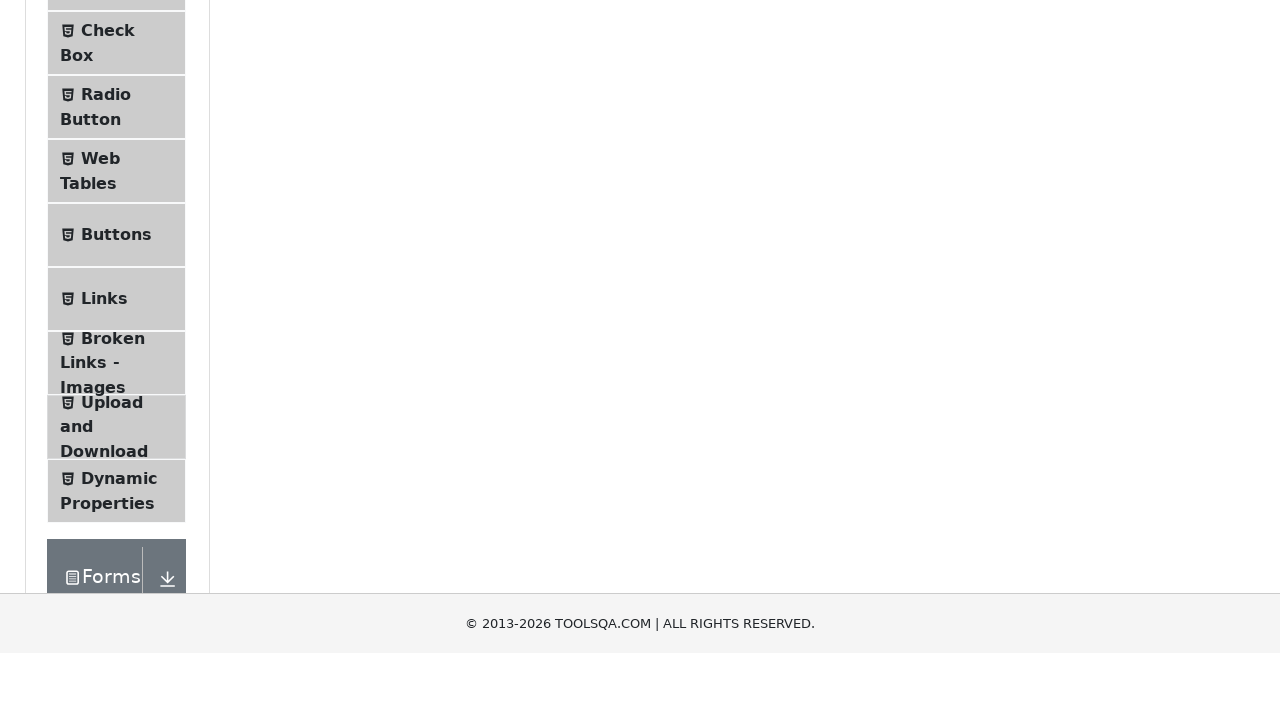

Navigated successfully to Elements section at https://demoqa.com/elements
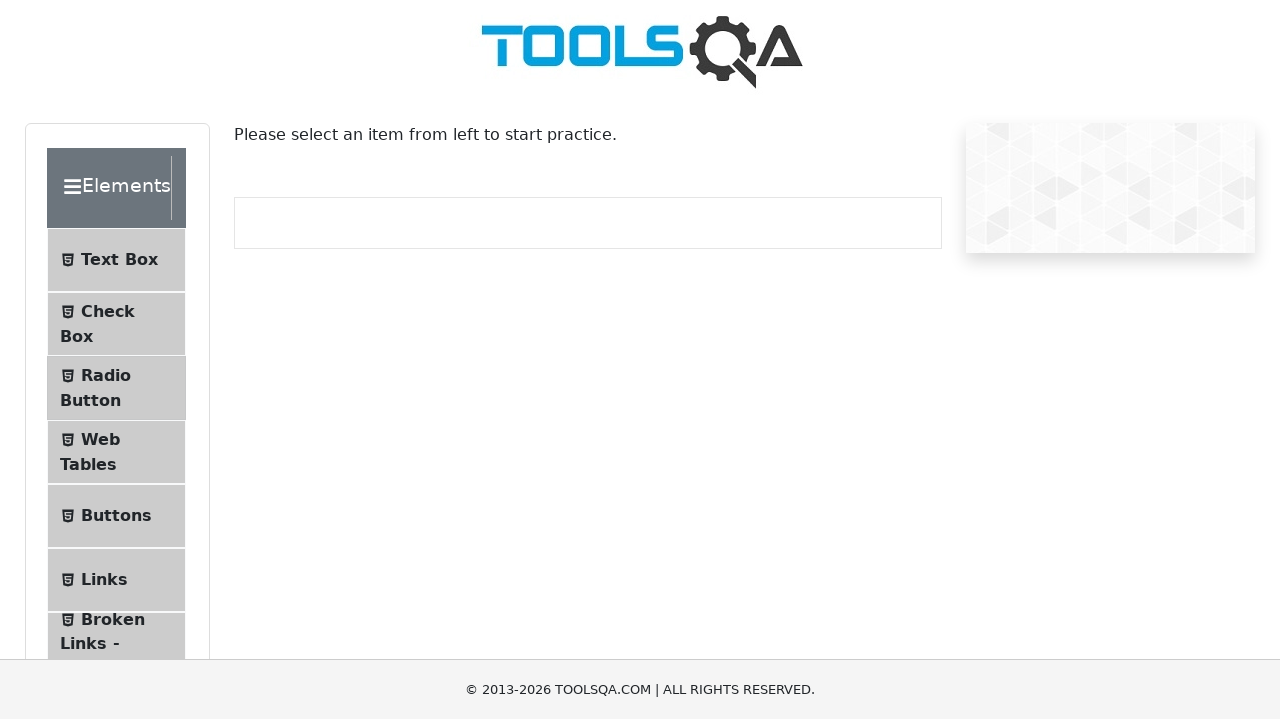

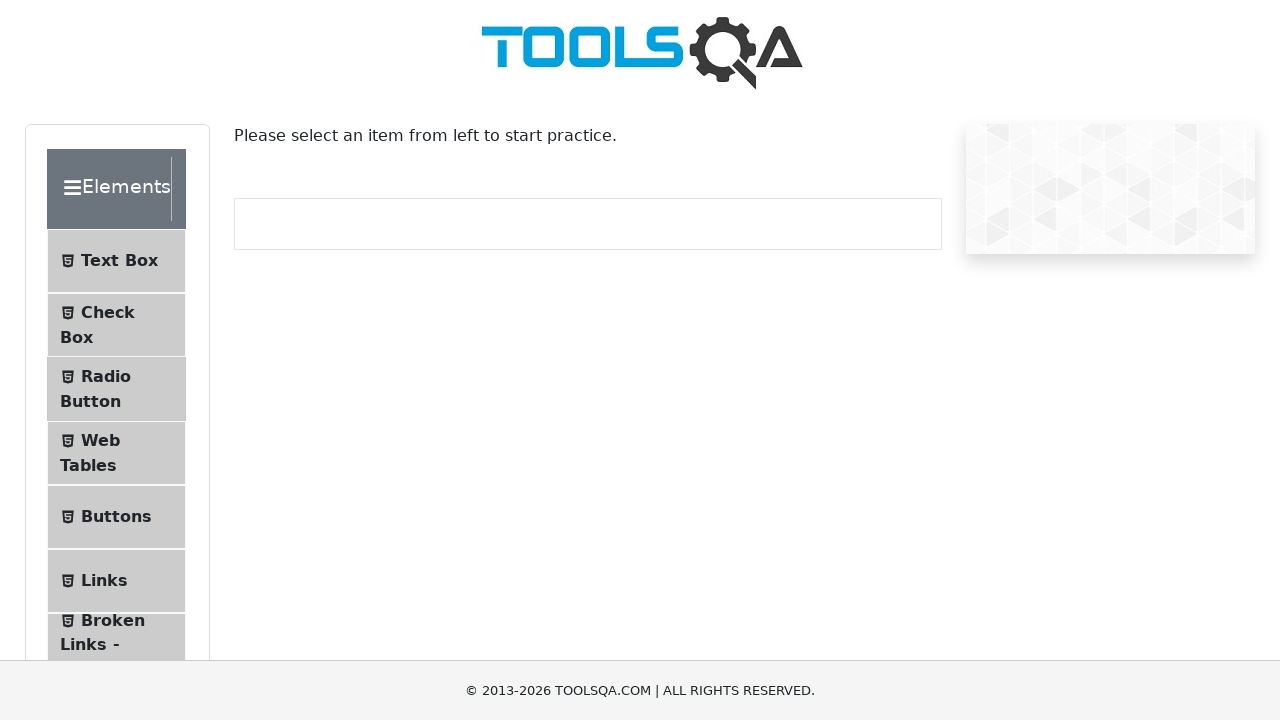